Tests editing a todo item by double-clicking, filling new text, and pressing Enter

Starting URL: https://demo.playwright.dev/todomvc

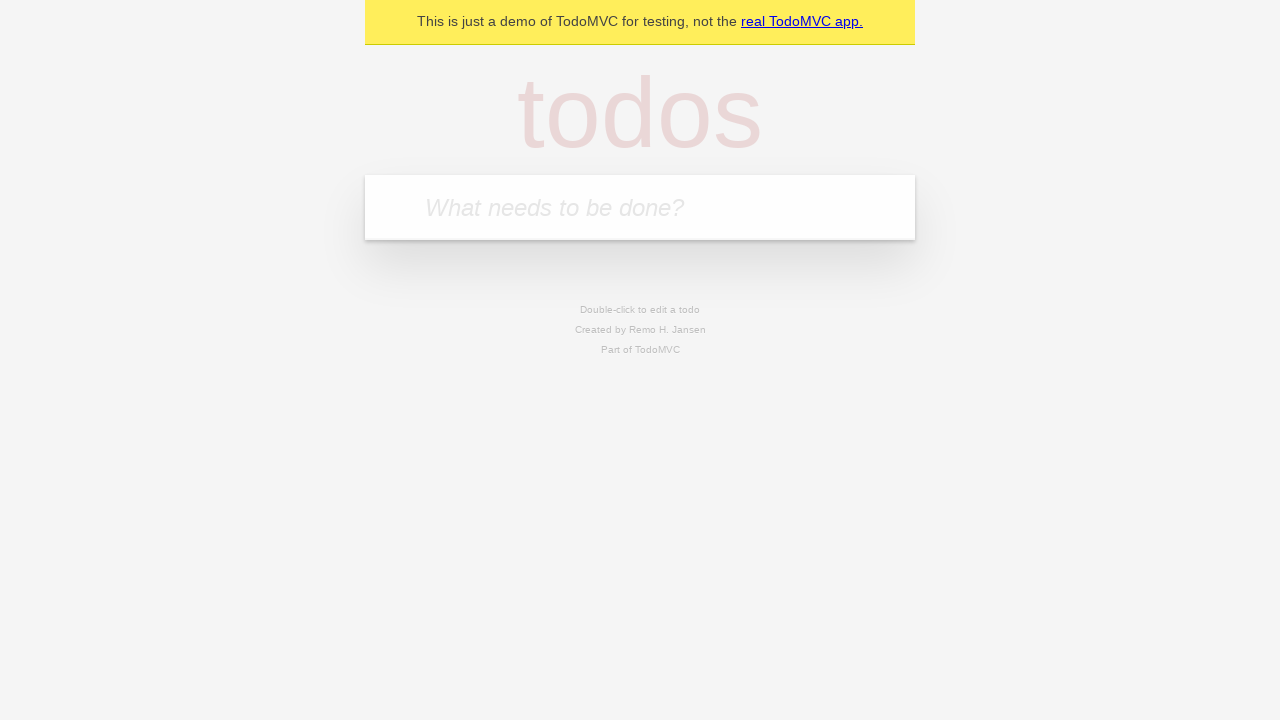

Filled todo input with 'buy some cheese' on internal:attr=[placeholder="What needs to be done?"i]
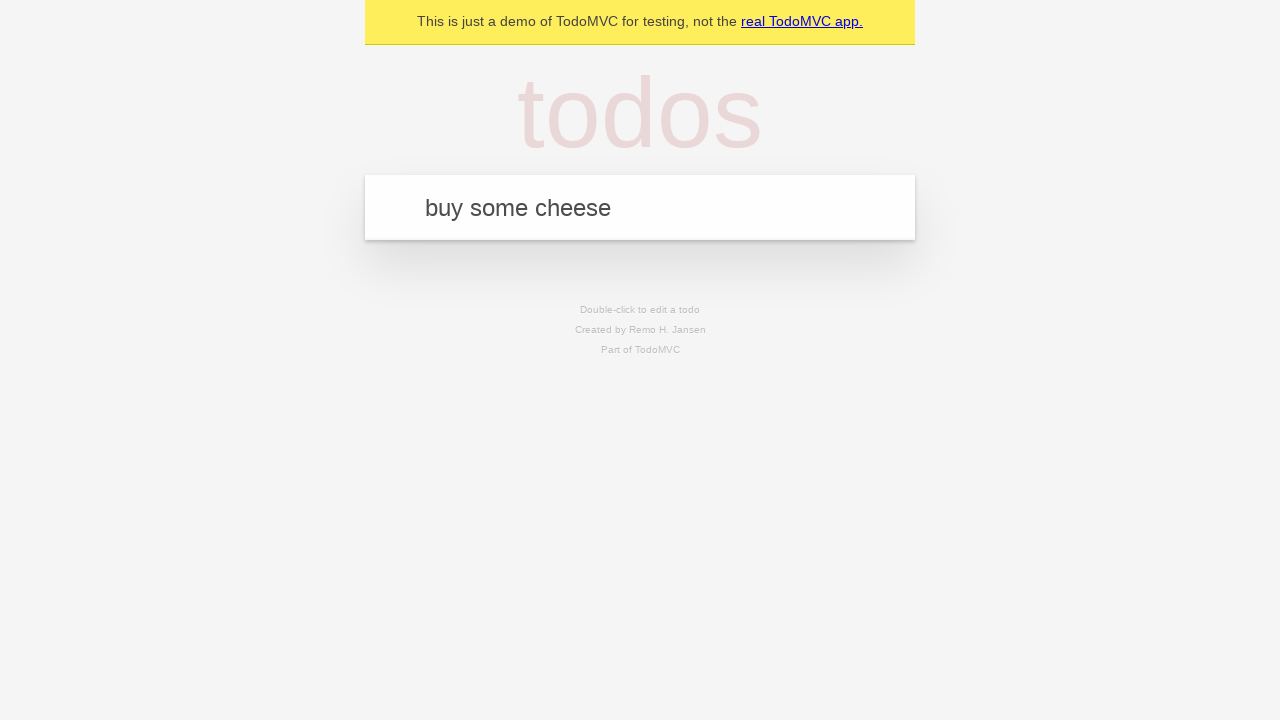

Pressed Enter to create todo 'buy some cheese' on internal:attr=[placeholder="What needs to be done?"i]
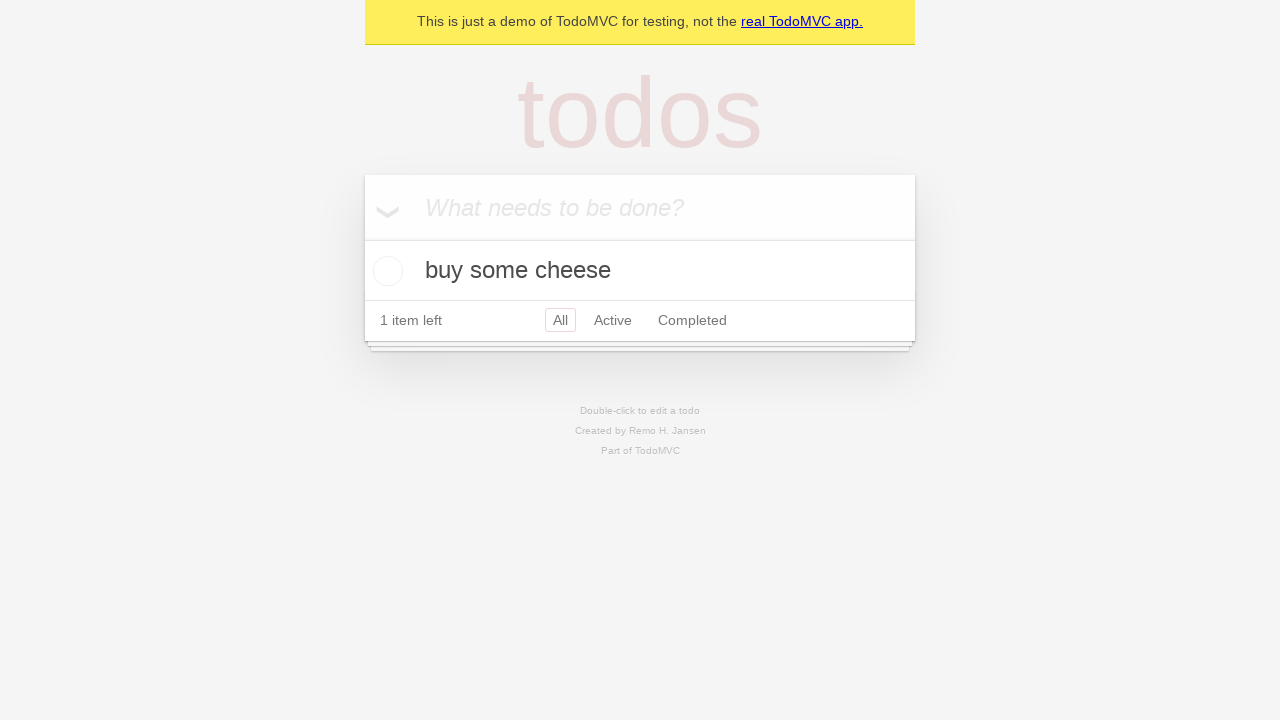

Filled todo input with 'feed the cat' on internal:attr=[placeholder="What needs to be done?"i]
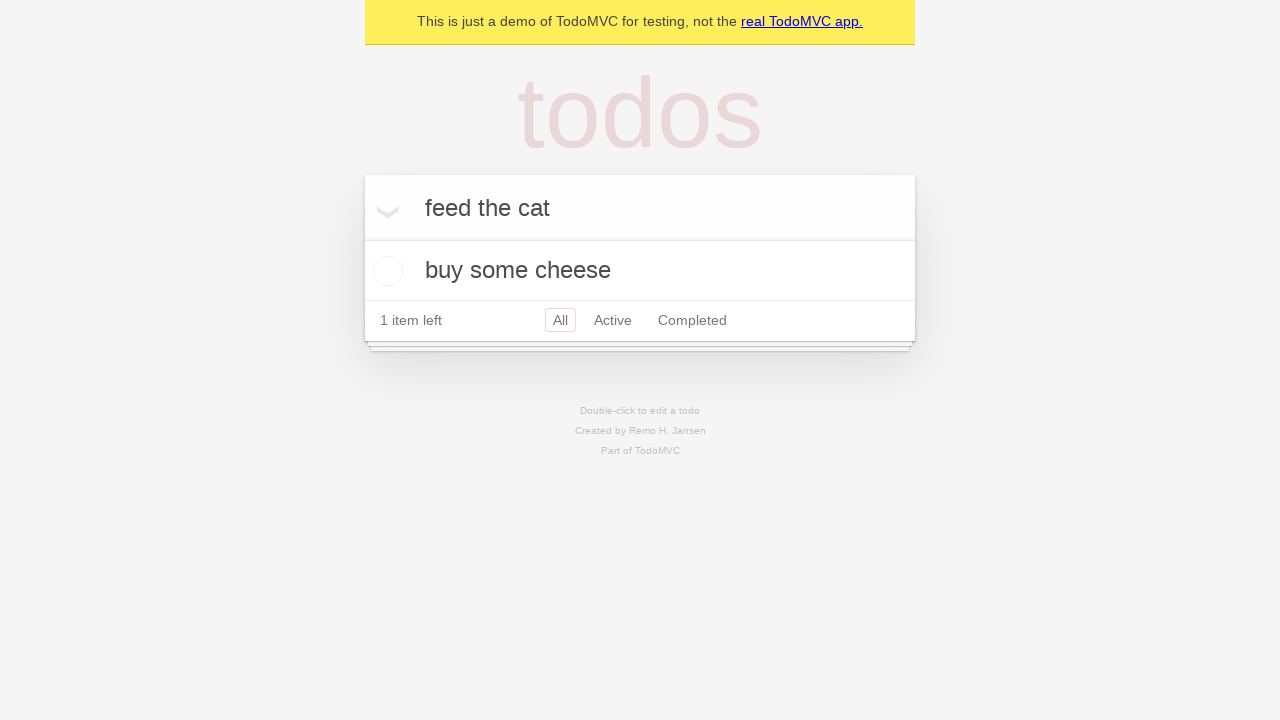

Pressed Enter to create todo 'feed the cat' on internal:attr=[placeholder="What needs to be done?"i]
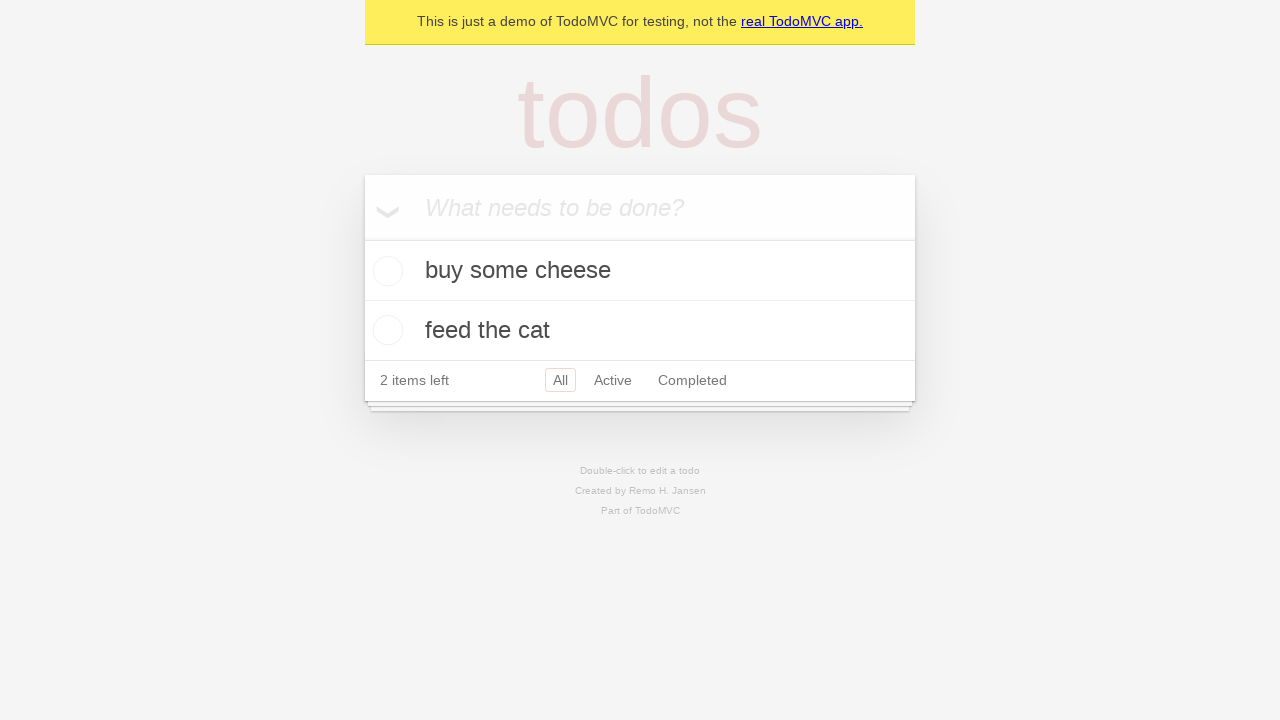

Filled todo input with 'book a doctors appointment' on internal:attr=[placeholder="What needs to be done?"i]
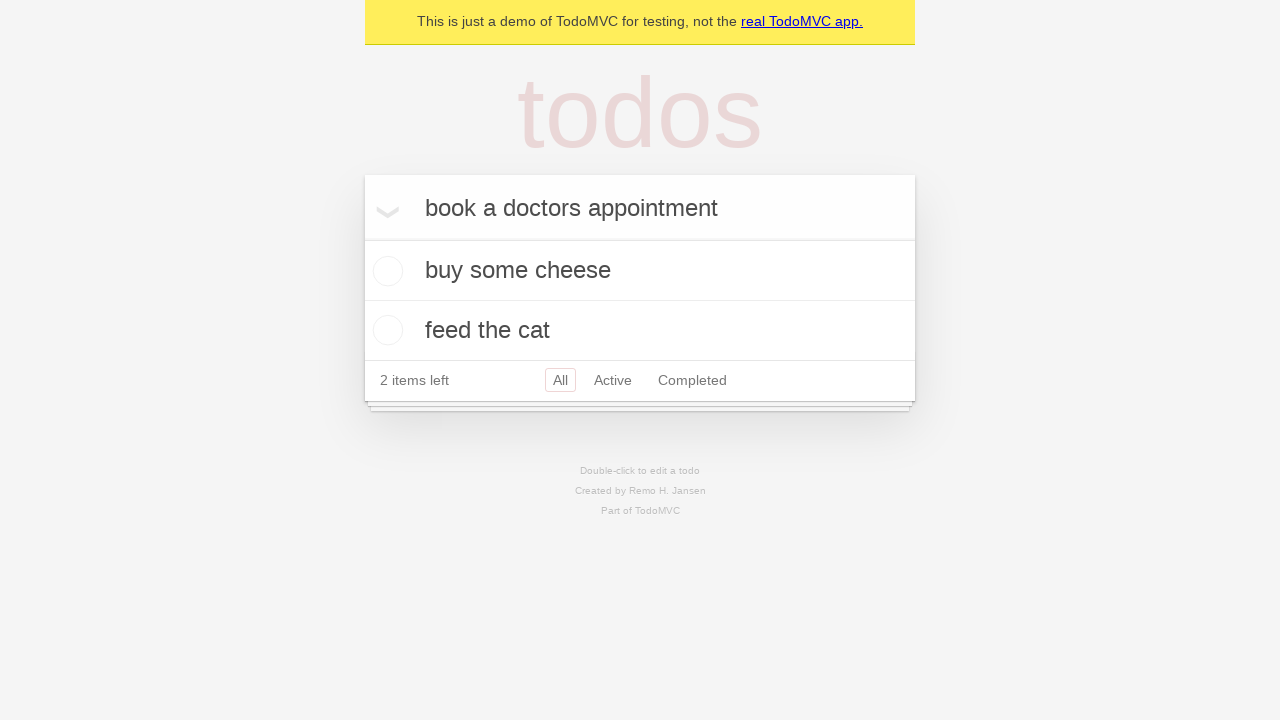

Pressed Enter to create todo 'book a doctors appointment' on internal:attr=[placeholder="What needs to be done?"i]
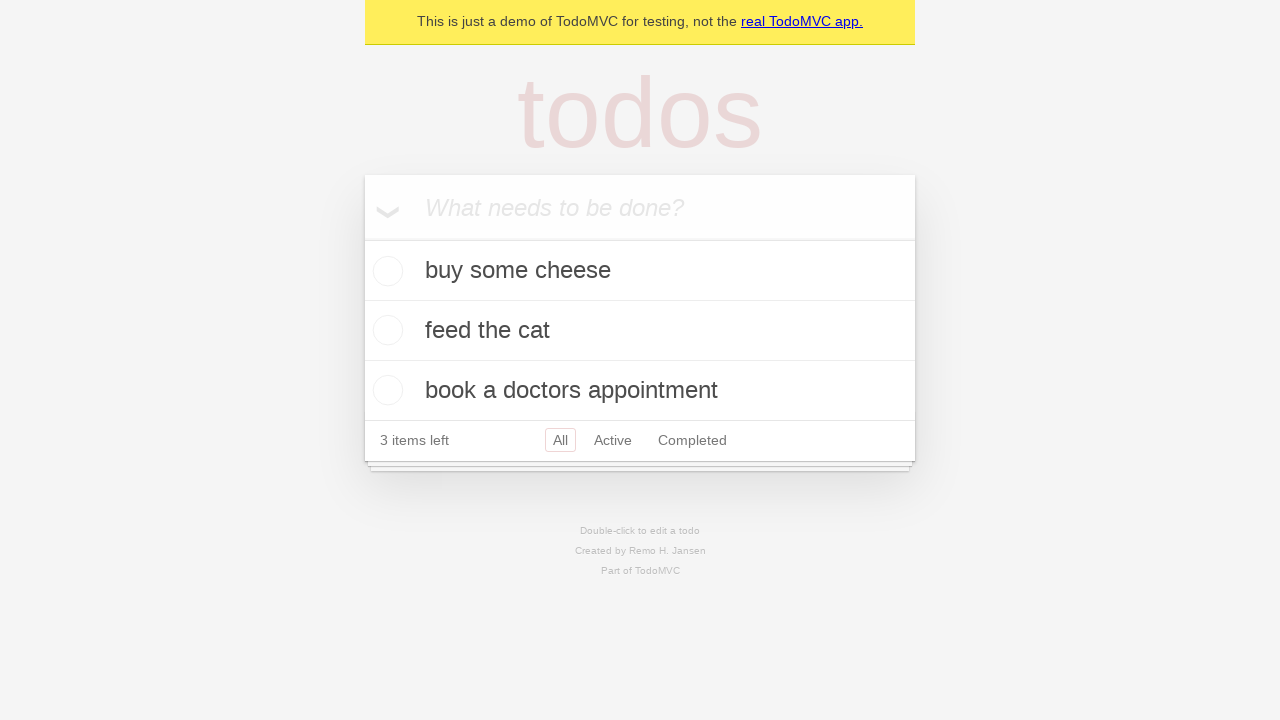

Located all todo items
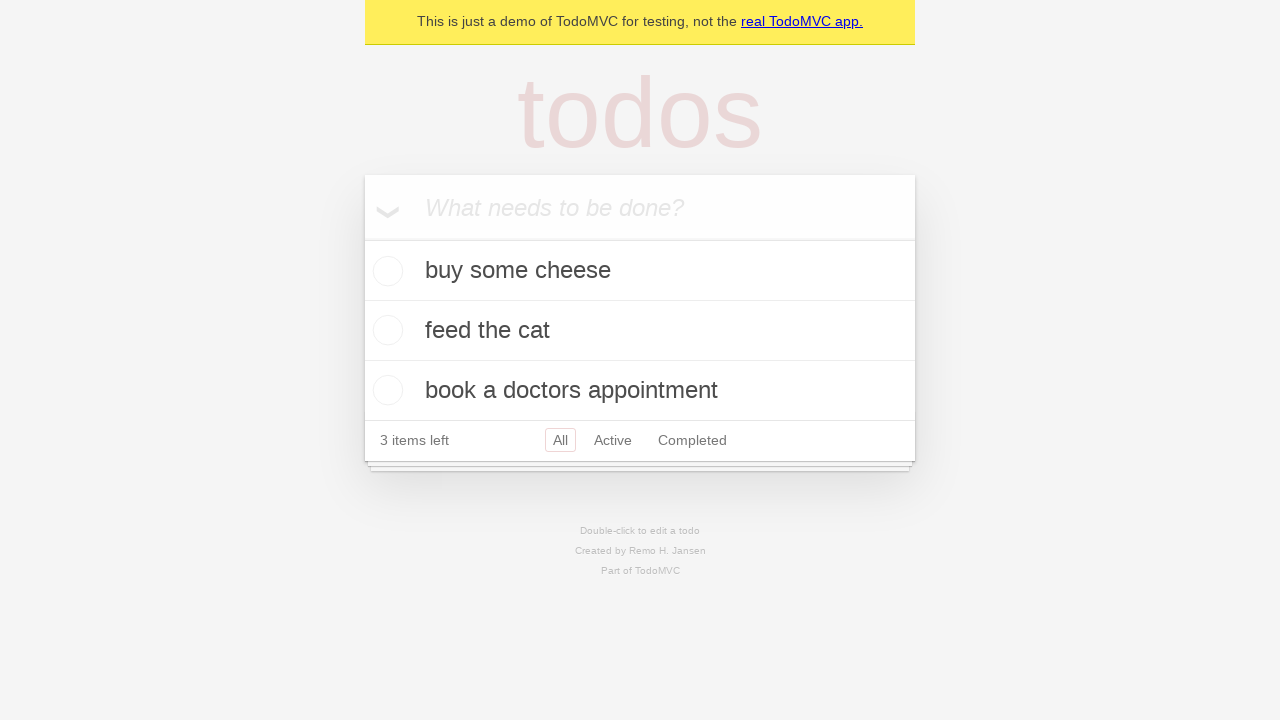

Selected the second todo item
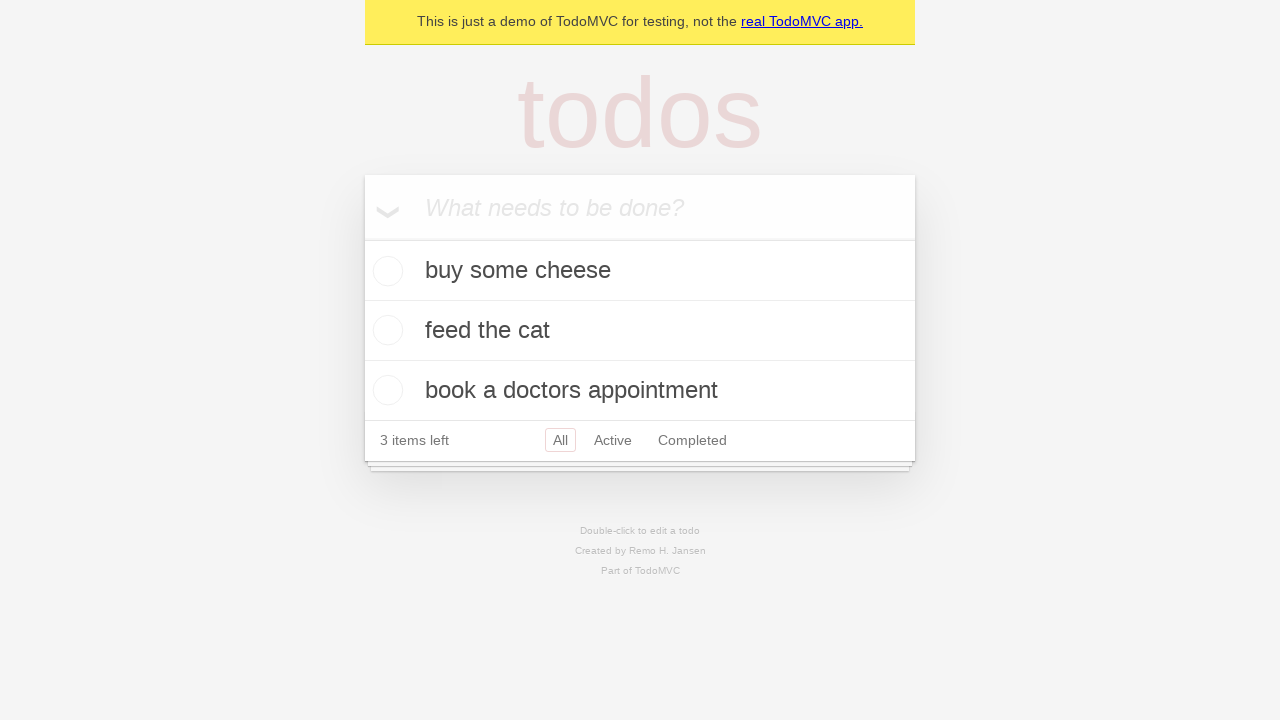

Double-clicked second todo to enter edit mode at (640, 331) on internal:testid=[data-testid="todo-item"s] >> nth=1
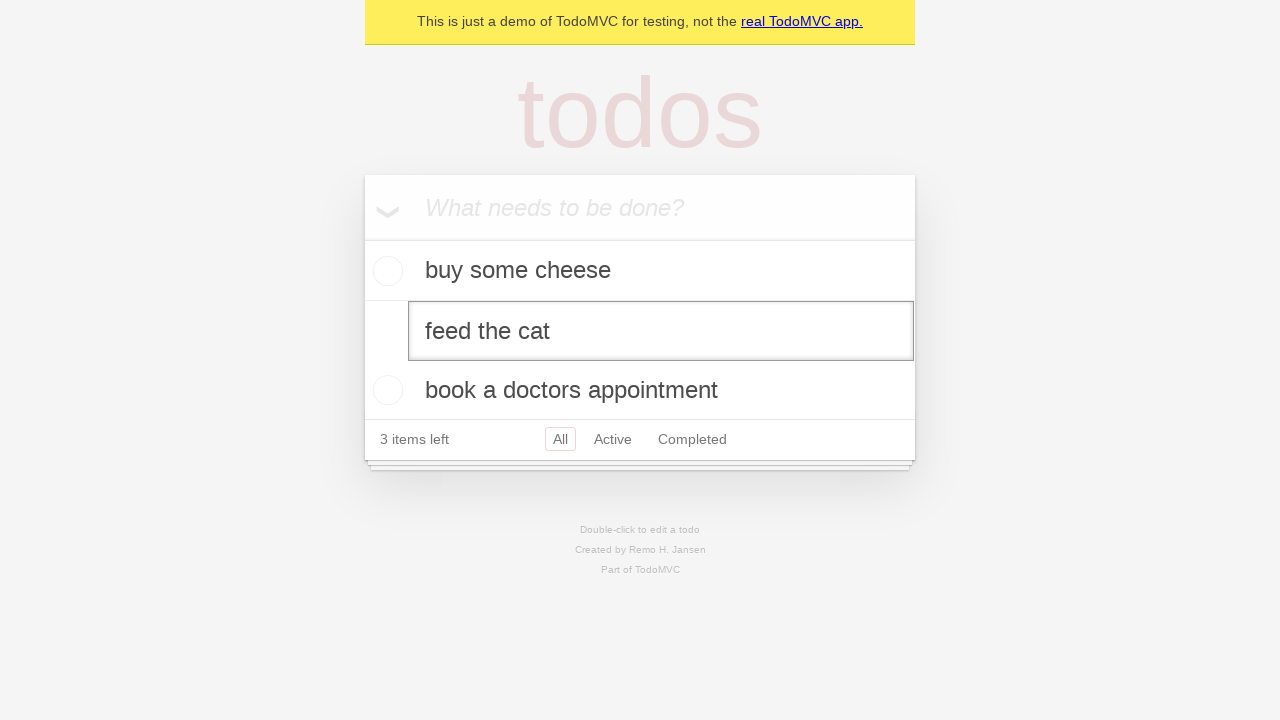

Filled edit textbox with 'buy some sausages' on internal:testid=[data-testid="todo-item"s] >> nth=1 >> internal:role=textbox[nam
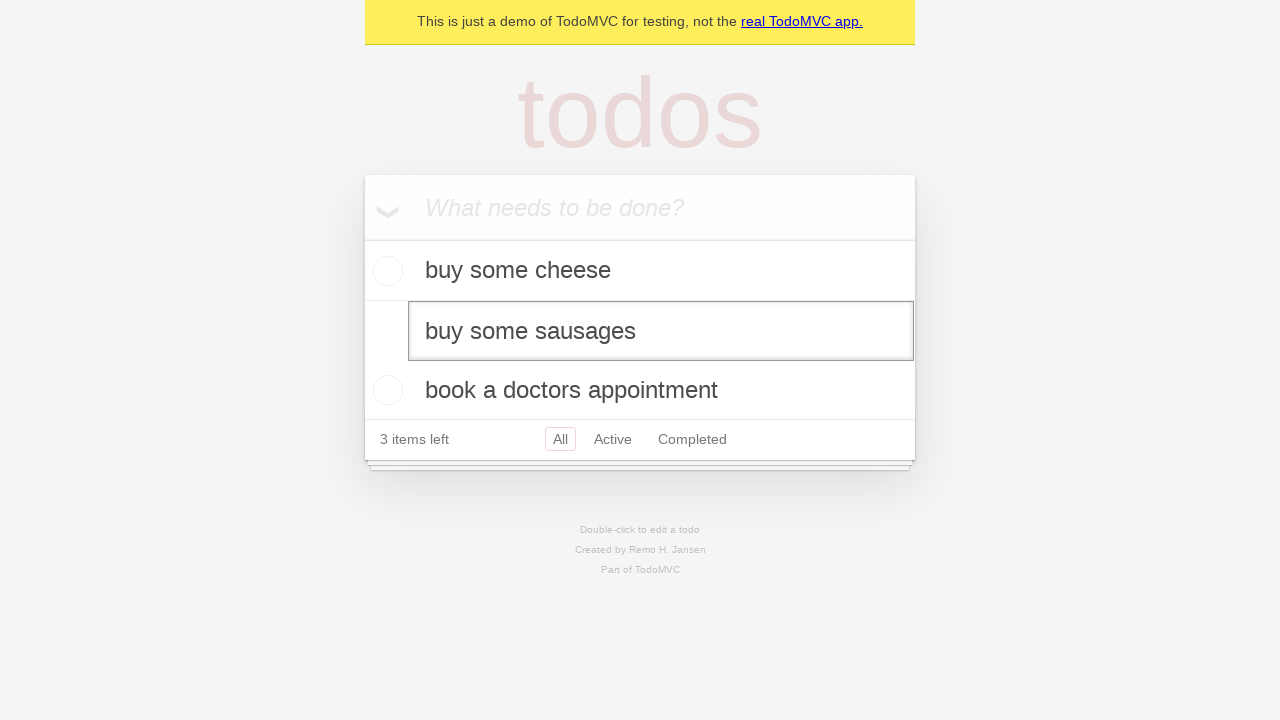

Pressed Enter to confirm the edited todo text on internal:testid=[data-testid="todo-item"s] >> nth=1 >> internal:role=textbox[nam
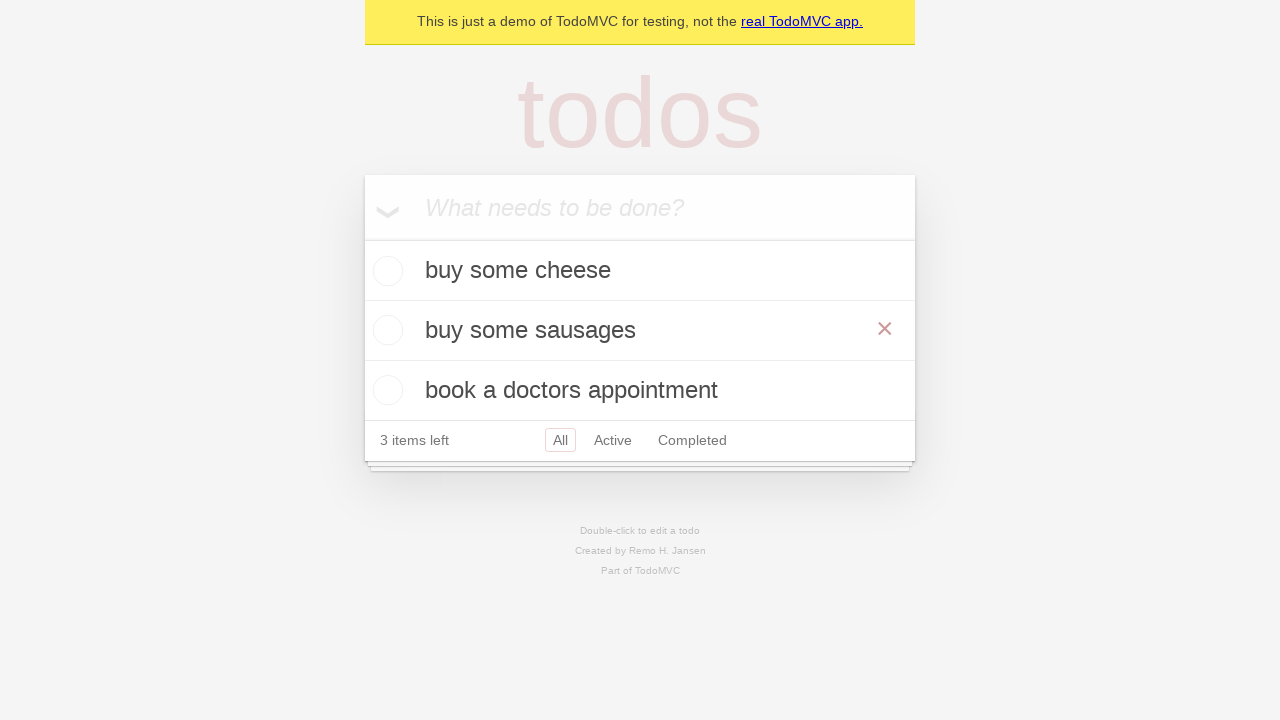

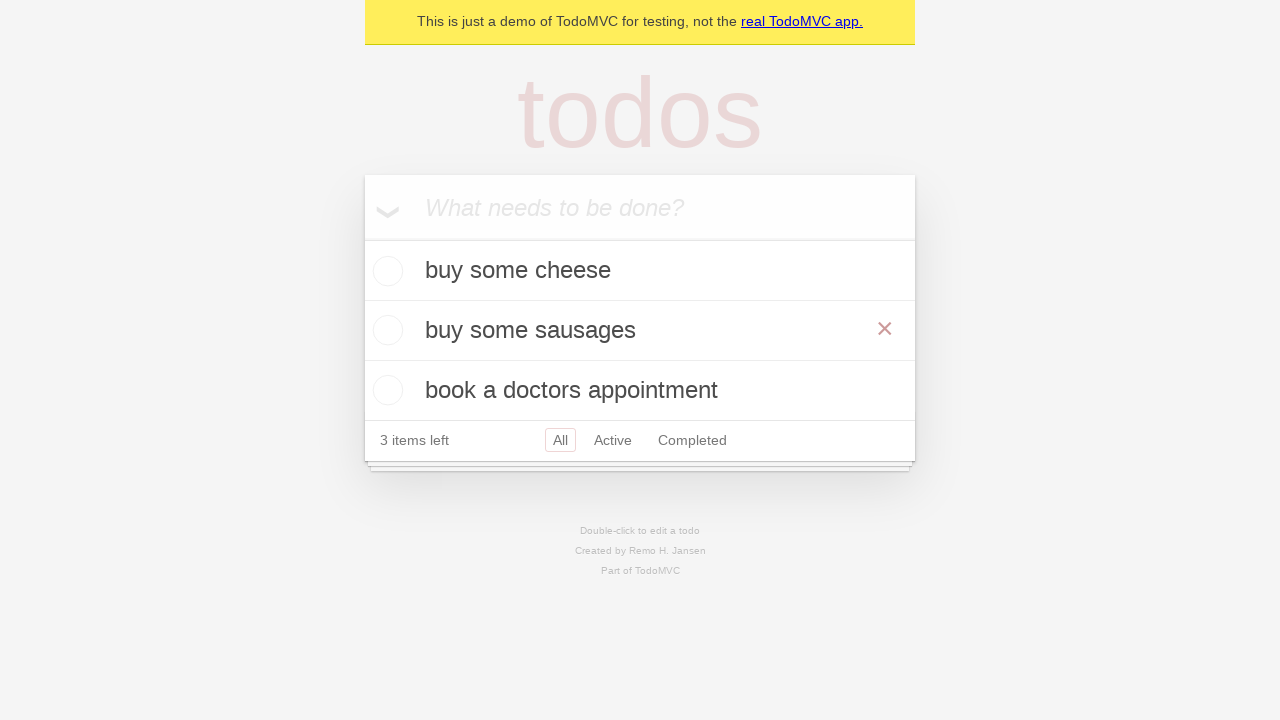